Tests window handling functionality by clicking a button to open a new window, switching to it, verifying its title, and then closing both windows

Starting URL: https://www.hyrtutorials.com/p/window-handles-practice.html

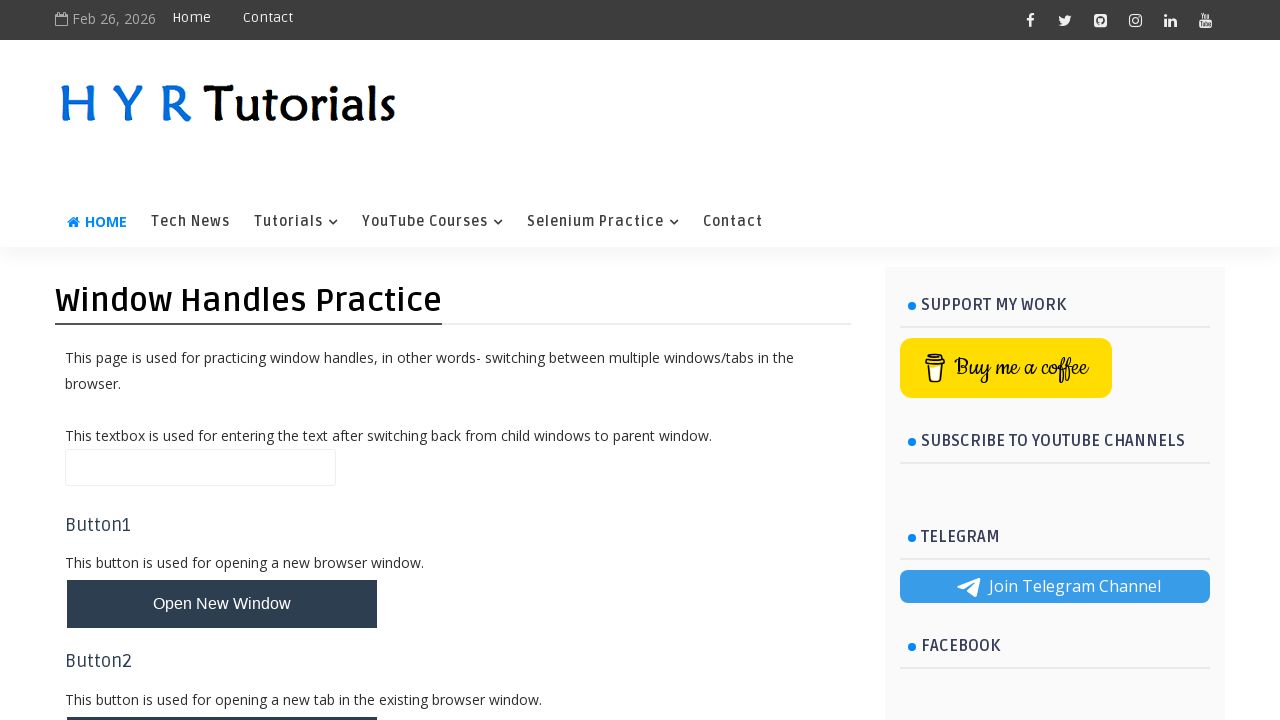

Clicked button to open new window at (222, 604) on #newWindowBtn
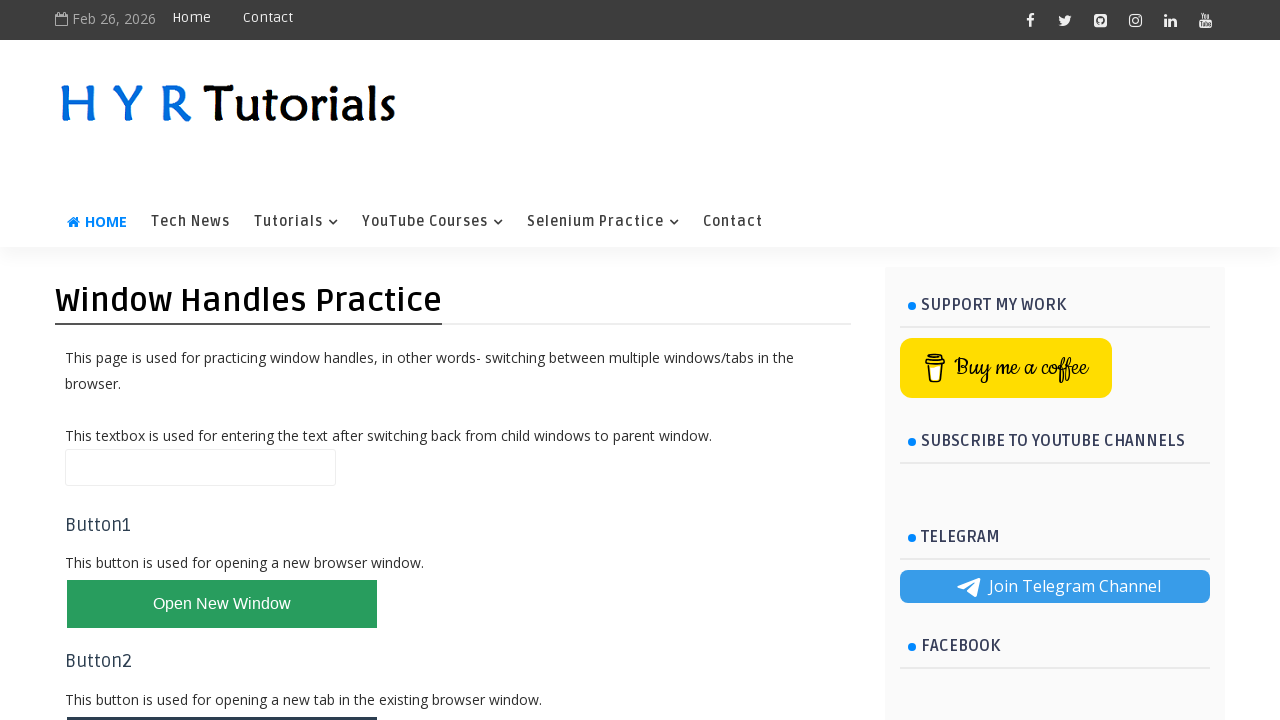

Waited 2 seconds for new window to open
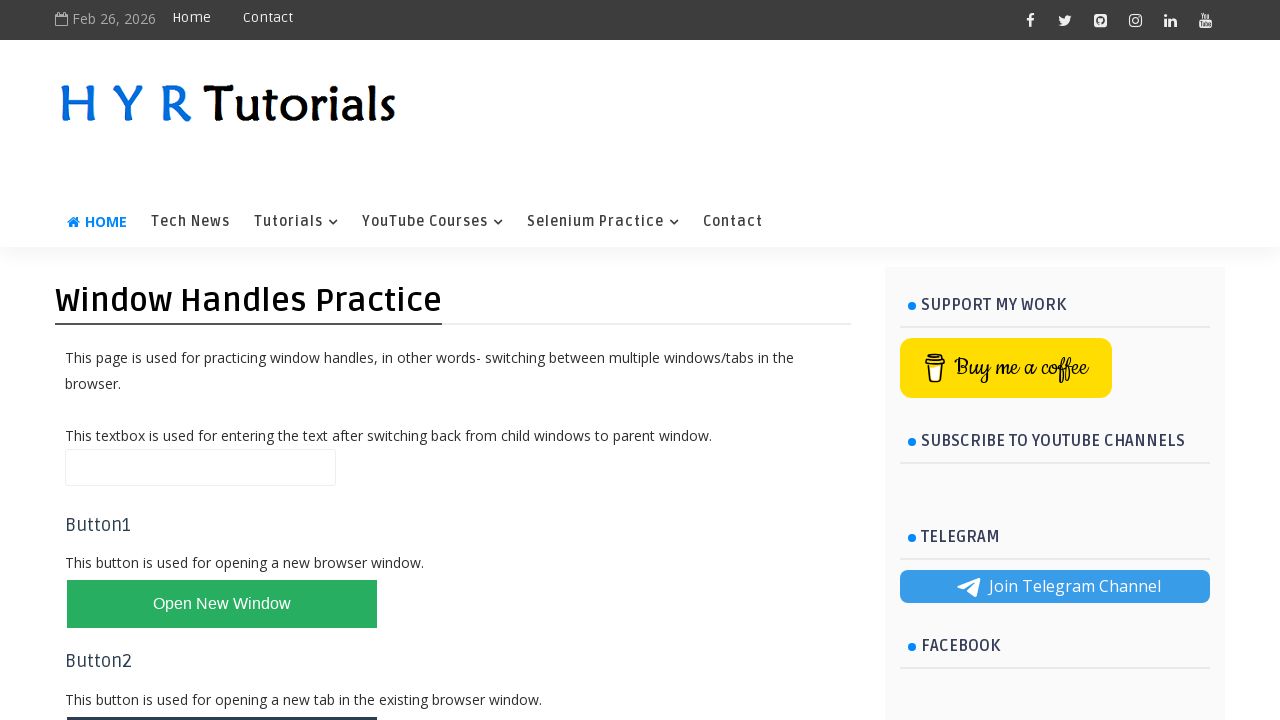

Retrieved all pages/windows from context
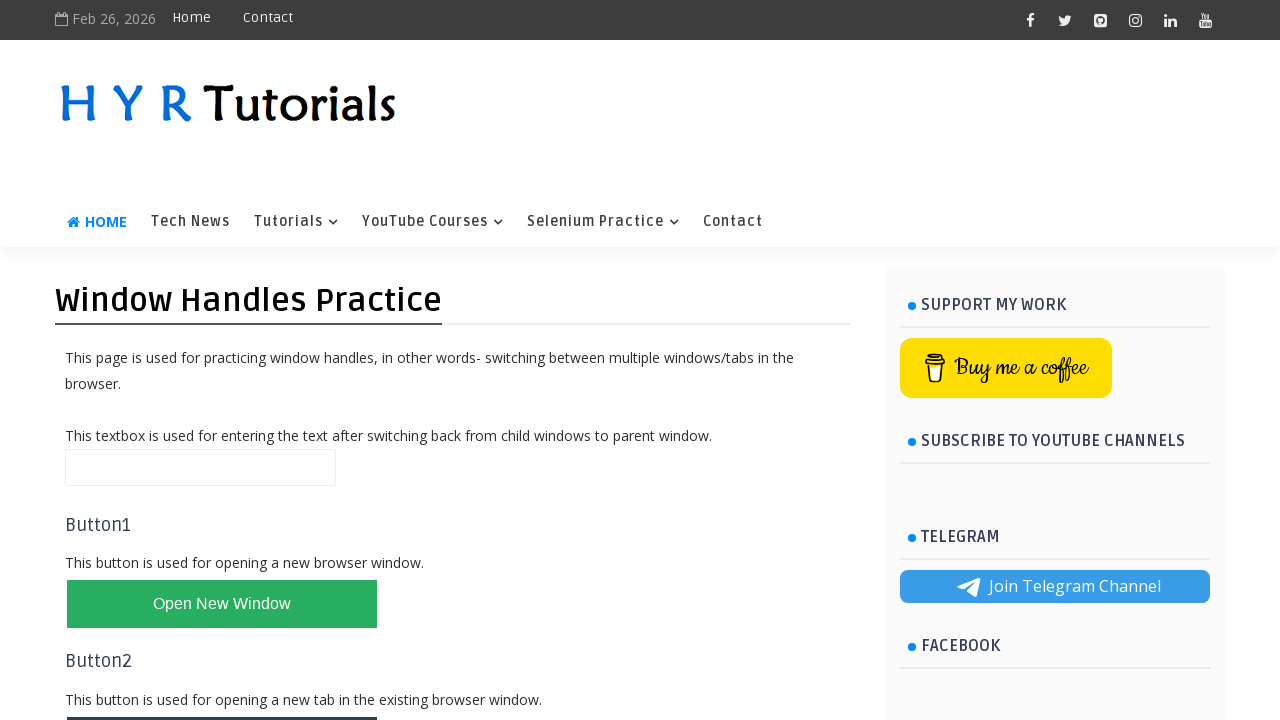

Switched to newly opened window
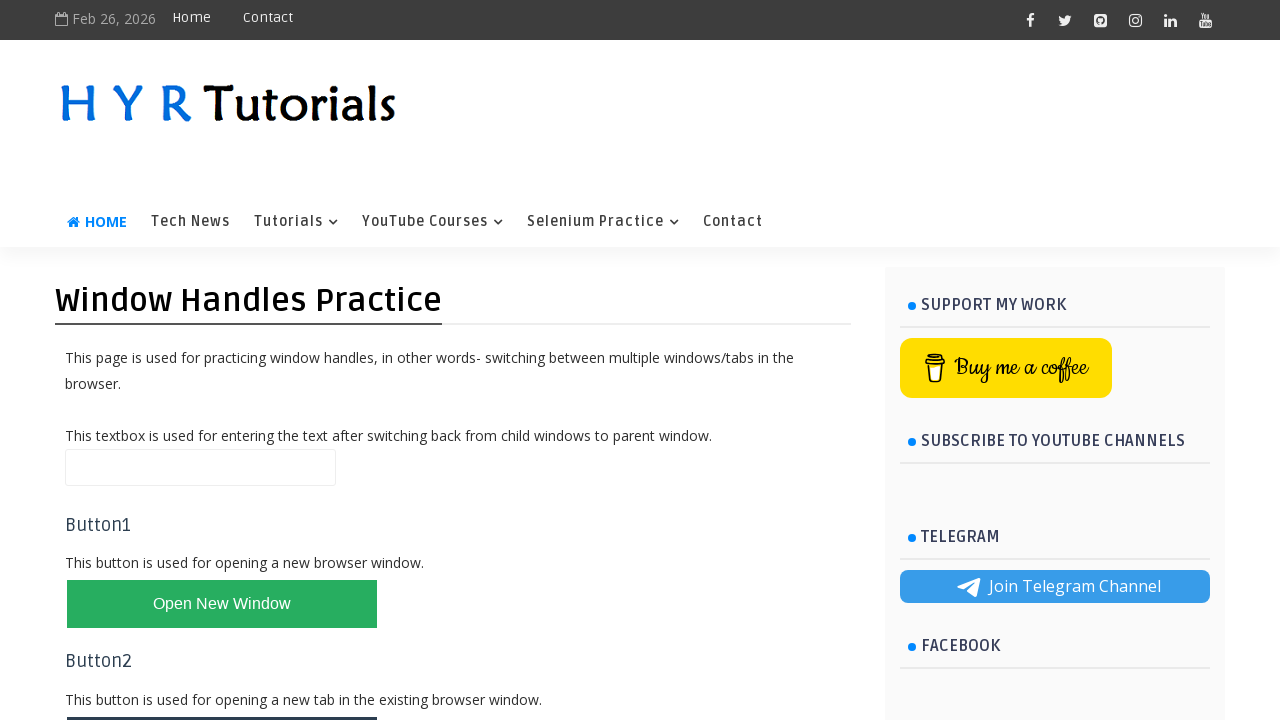

Retrieved title of new window
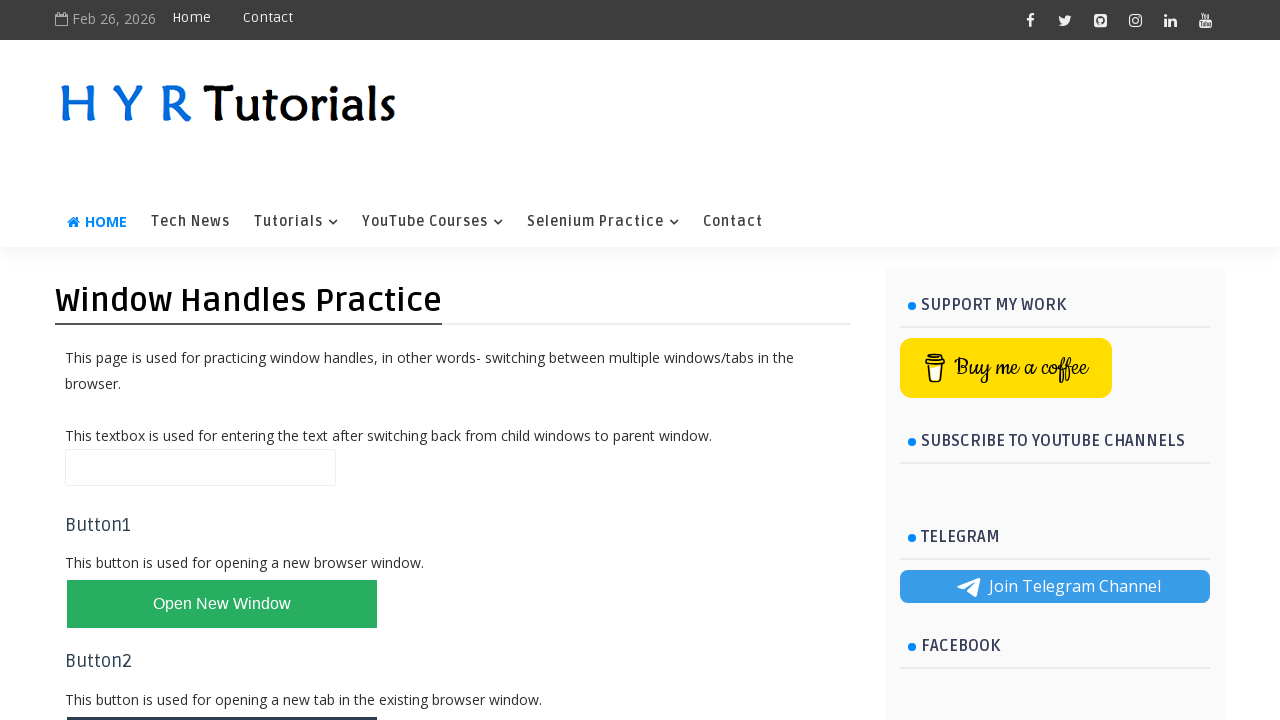

Verified new window title is 'Basic Controls - H Y R Tutorials'
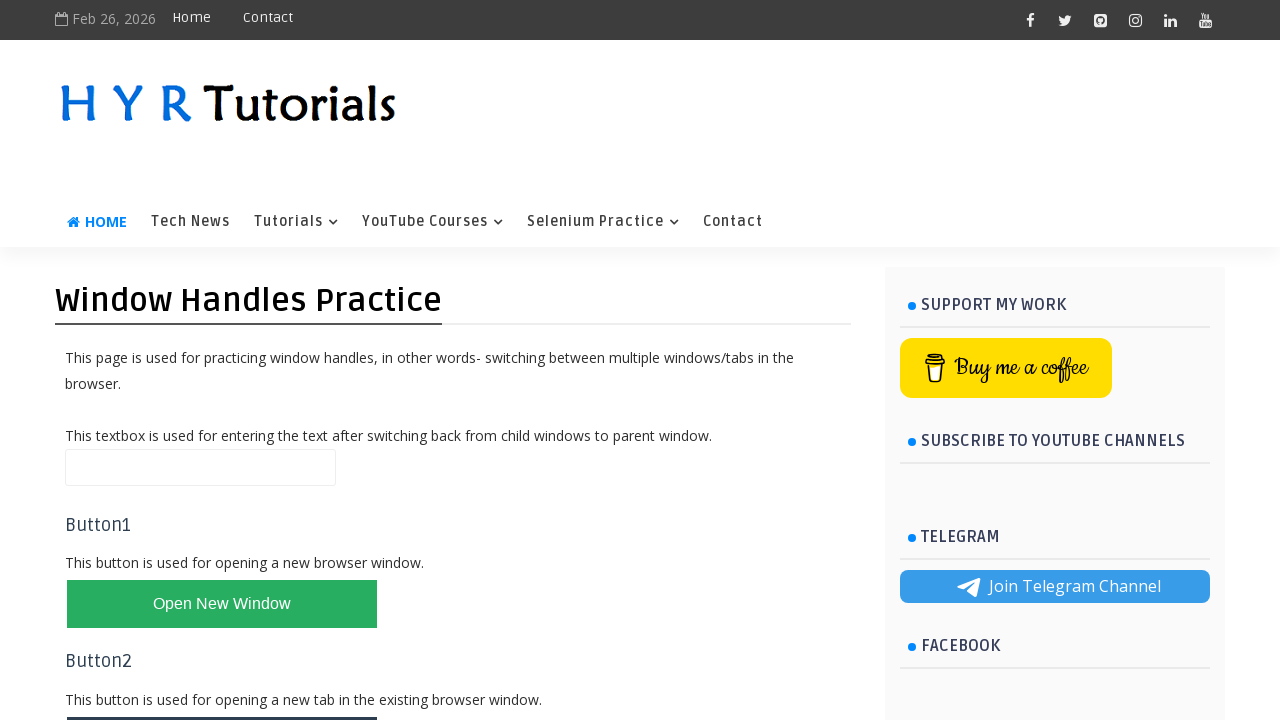

Closed new window
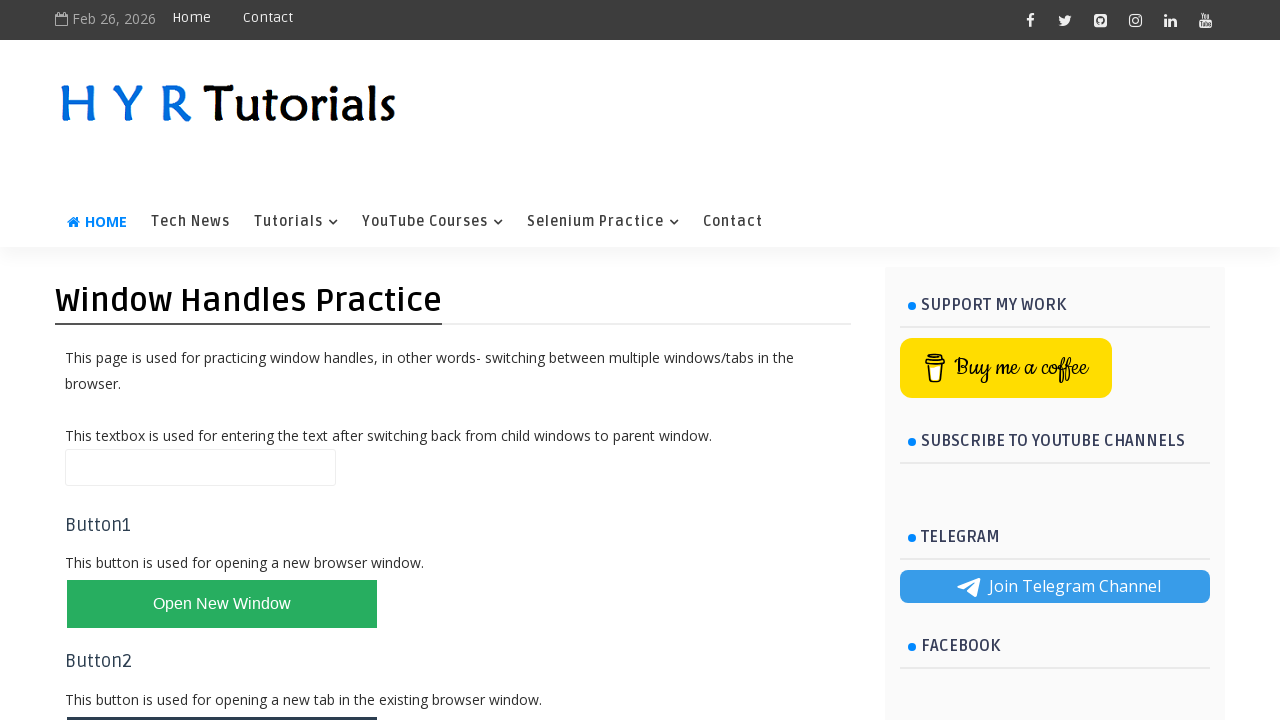

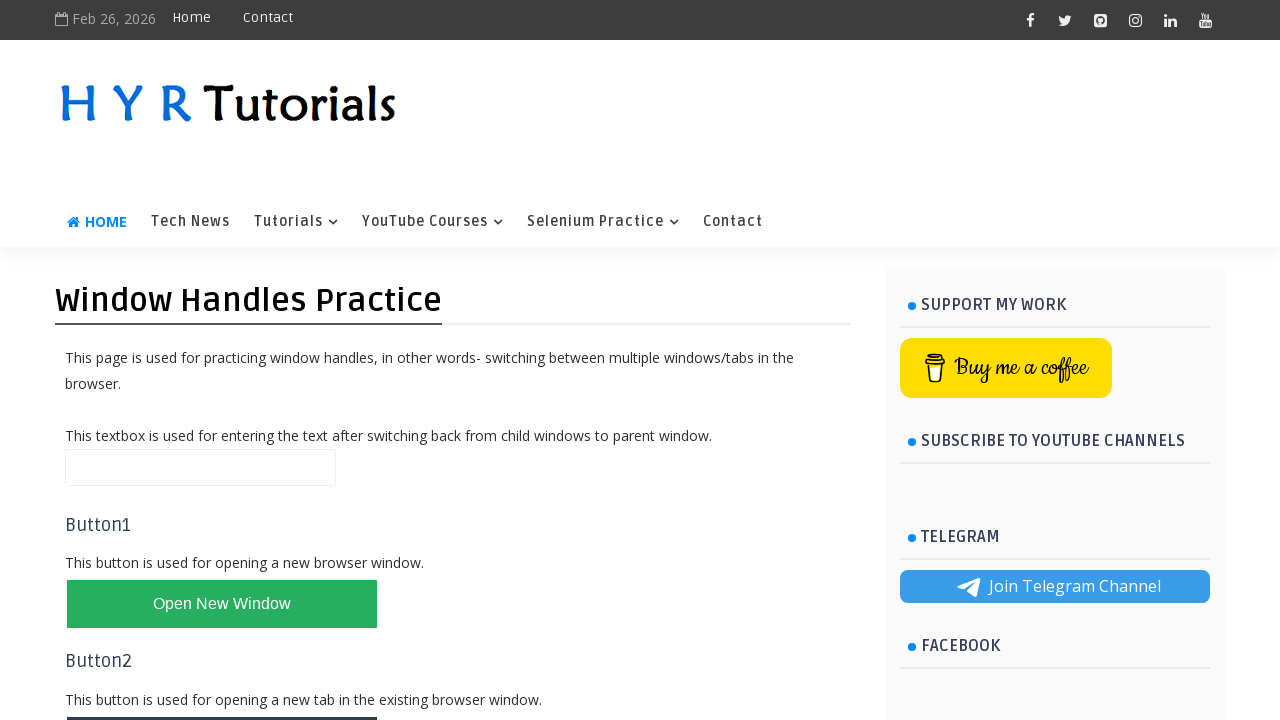